Tests iframe interaction on W3Schools by switching to the result iframe and clicking the "Try it" button to trigger a JavaScript prompt demonstration.

Starting URL: https://www.w3schools.com/jsref/tryit.asp?filename=tryjsref_prompt

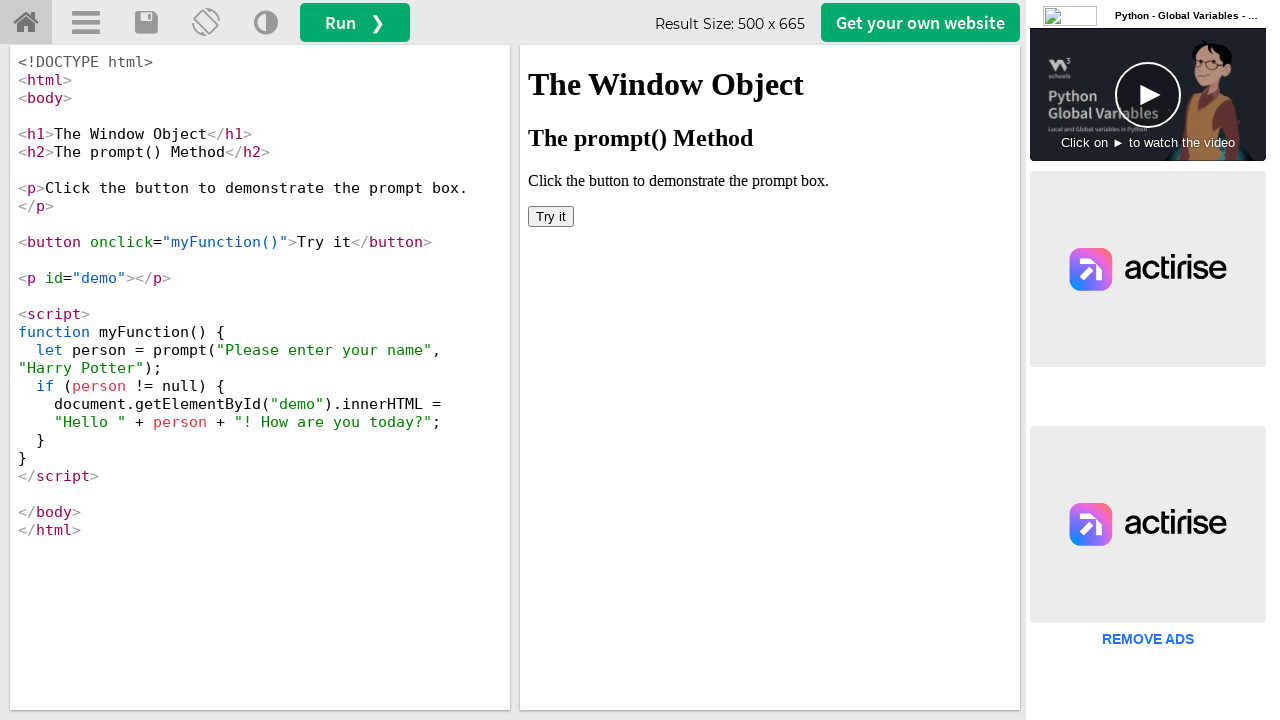

Located the result iframe with ID 'iframeResult'
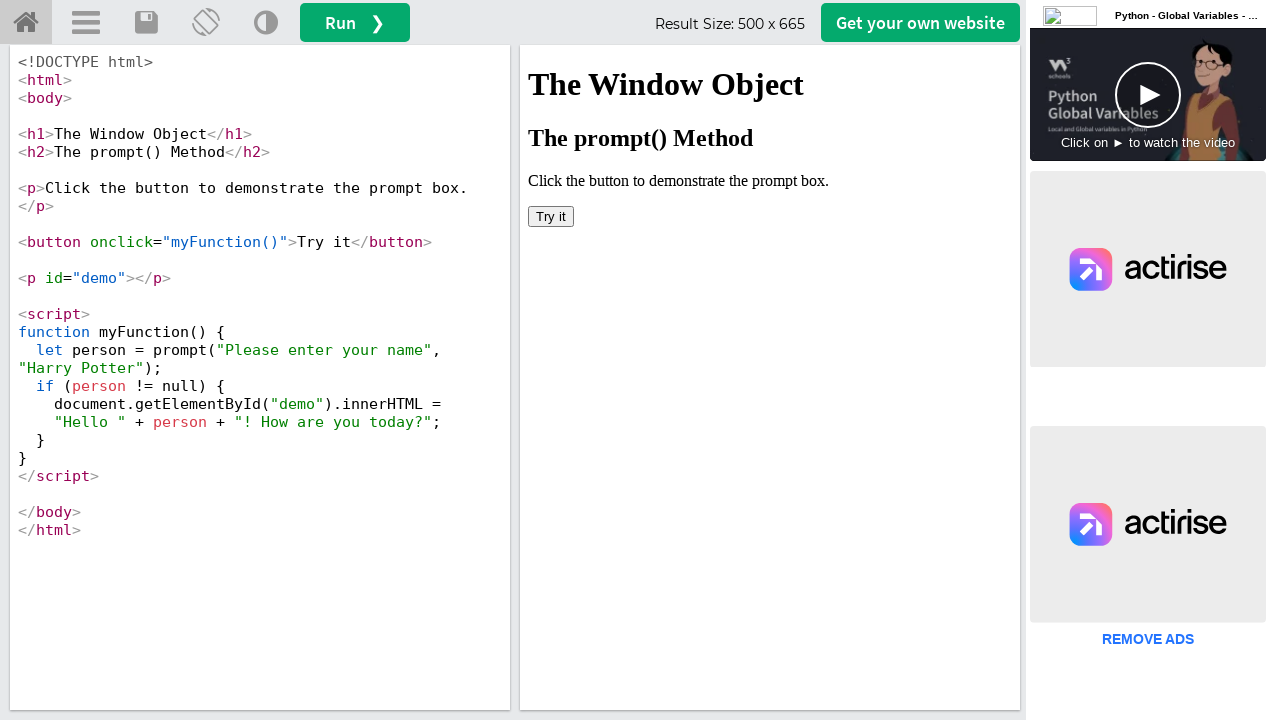

Clicked the 'Try it' button to trigger JavaScript prompt demonstration at (551, 216) on #iframeResult >> internal:control=enter-frame >> xpath=//button[text()='Try it']
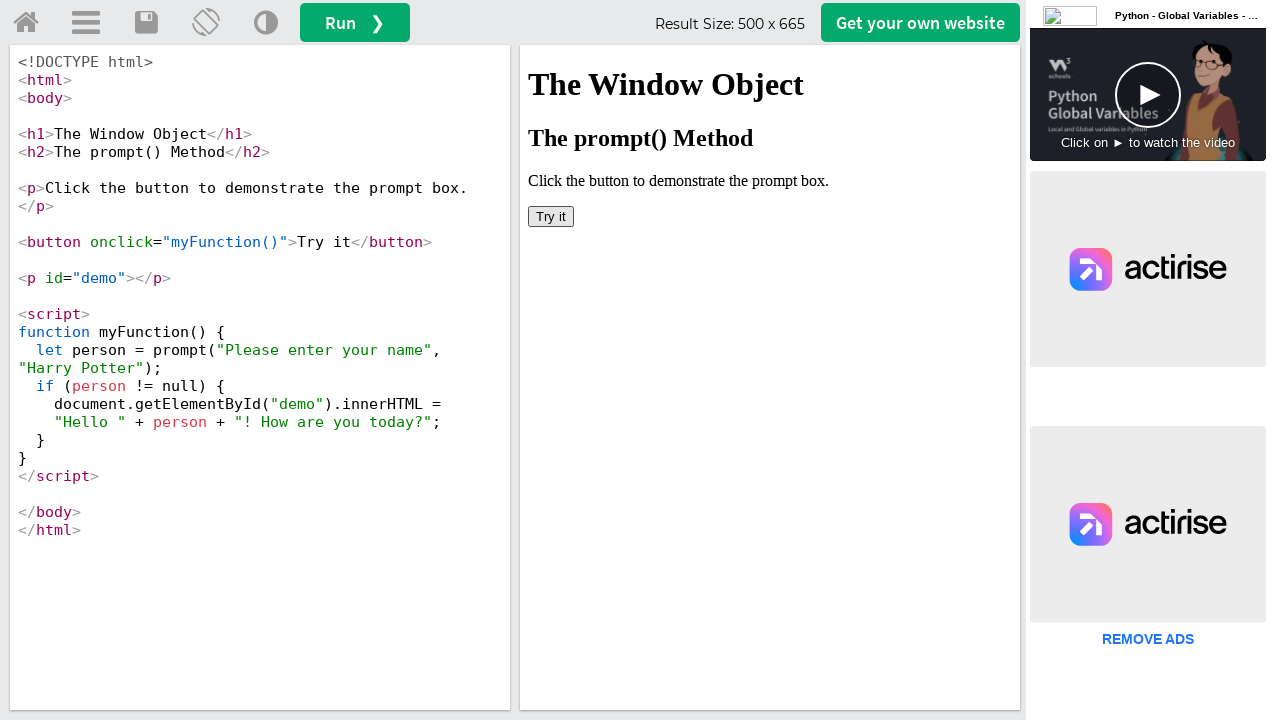

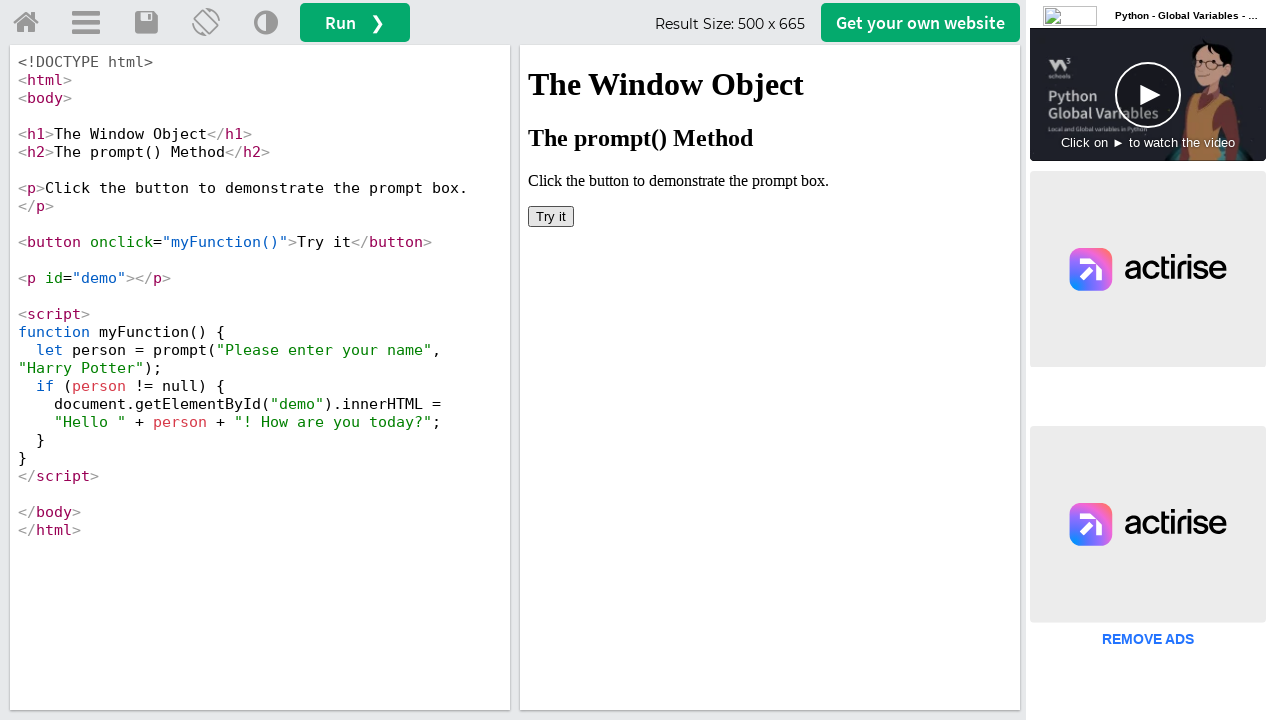